Navigates to Zillow homepage and verifies the URL matches the expected value

Starting URL: https://www.zillow.com/

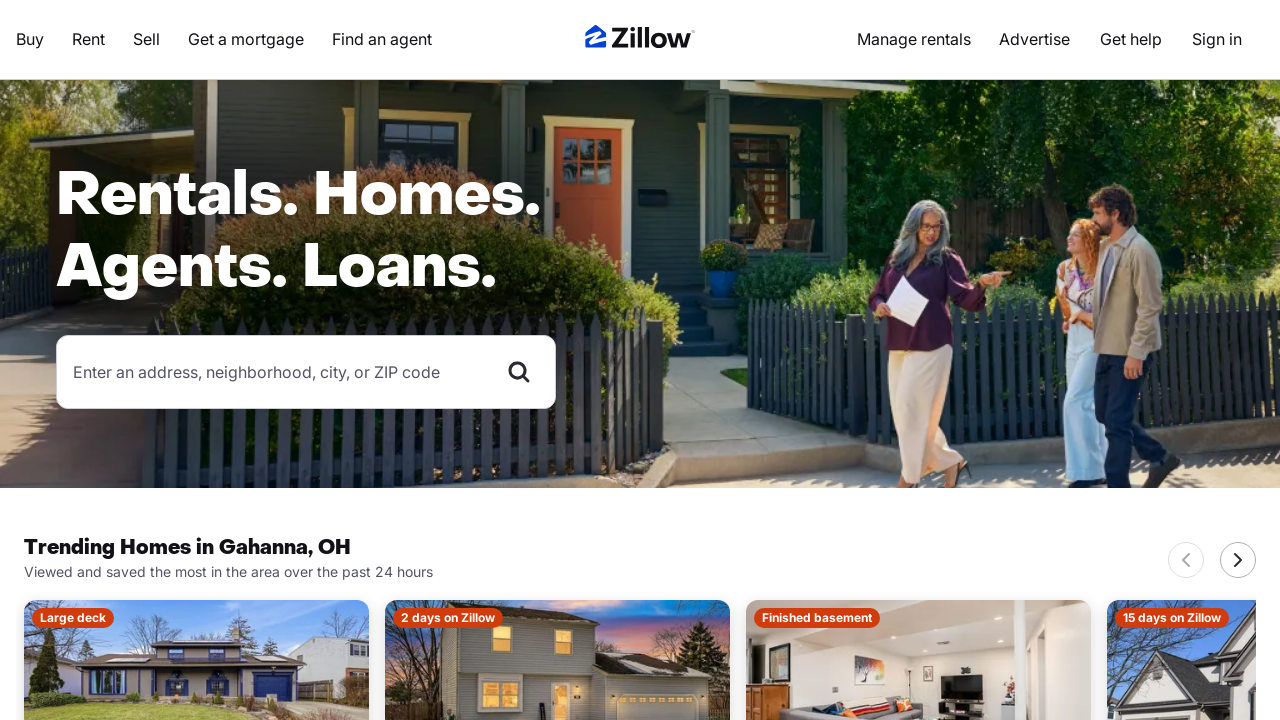

Navigated to Zillow homepage
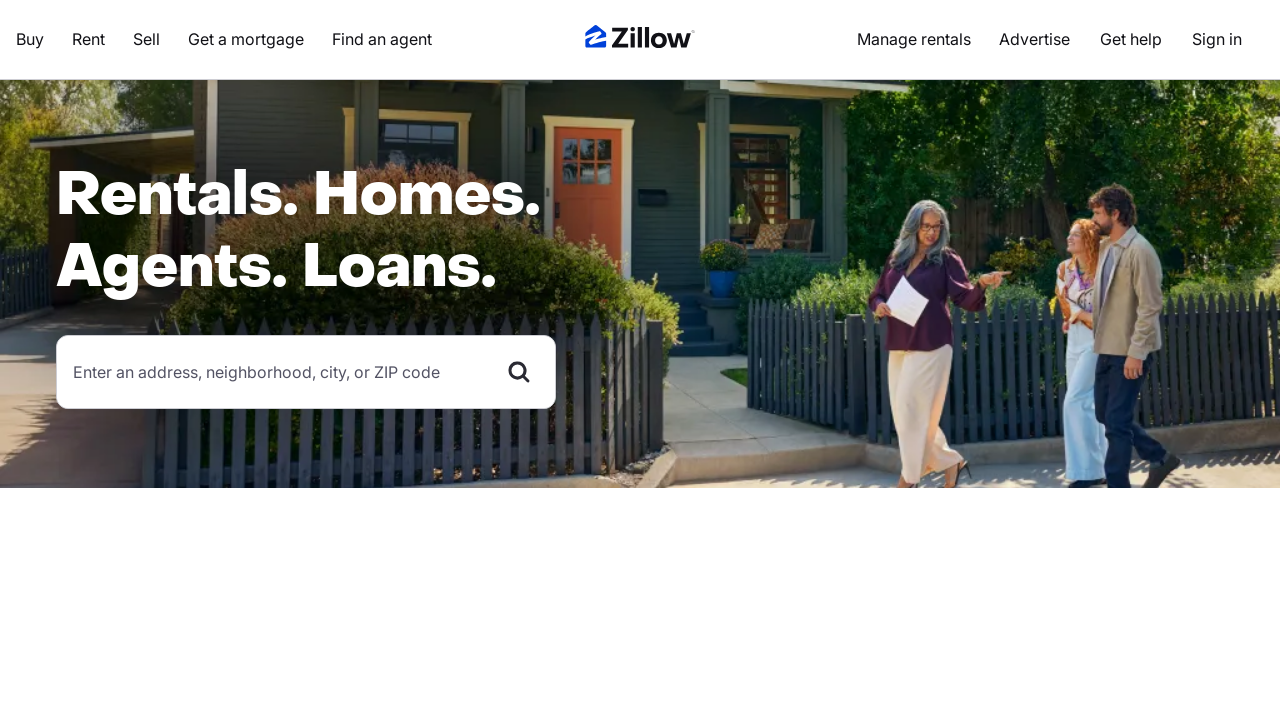

Verified URL matches expected value https://www.zillow.com/
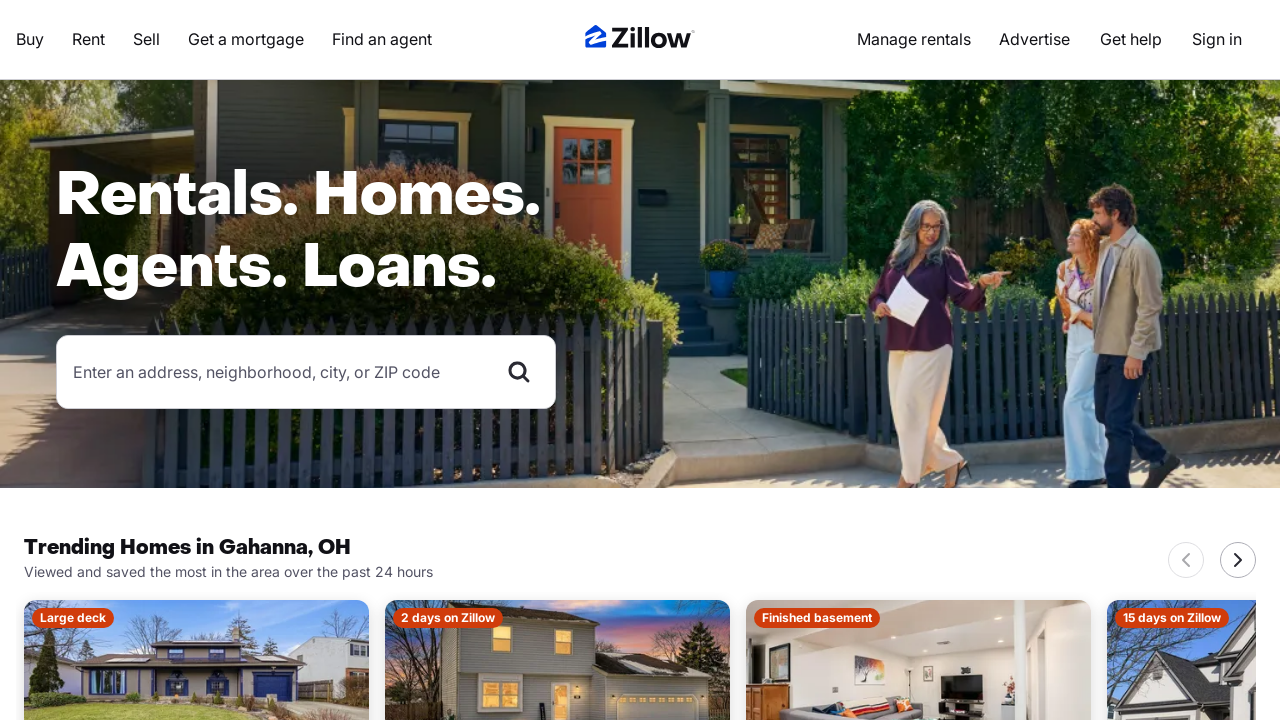

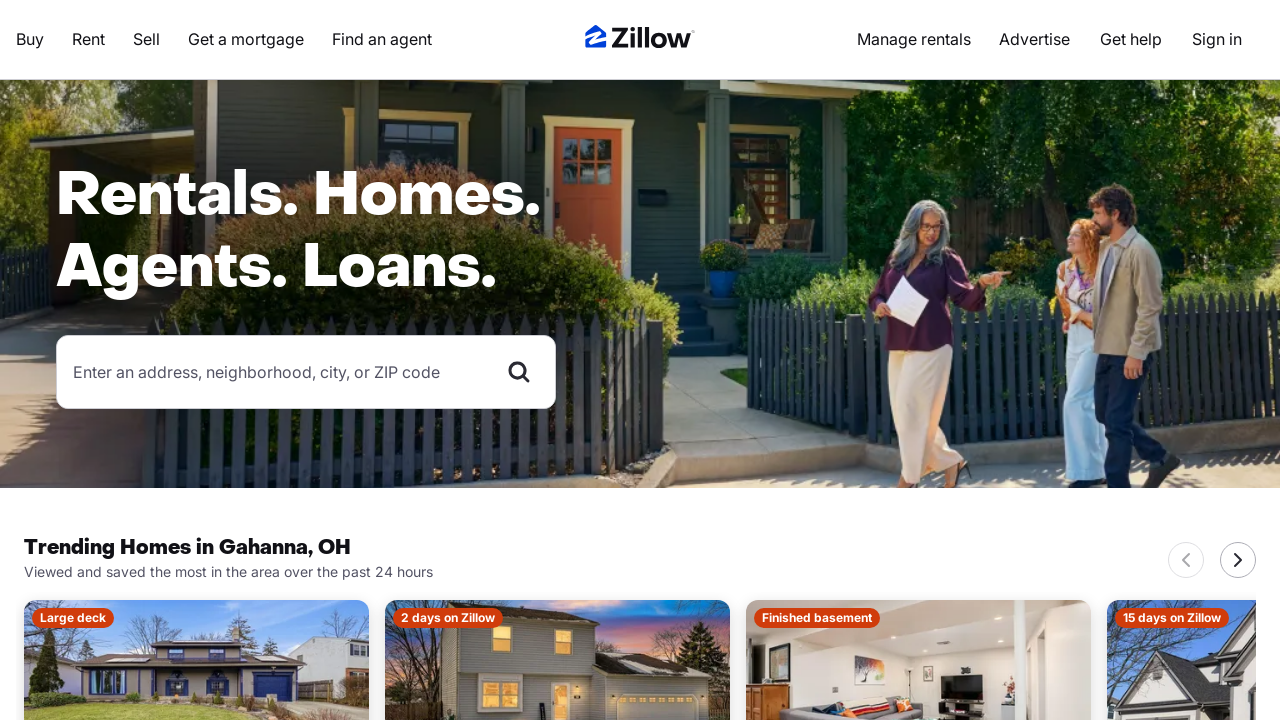